Tests hyperlink functionality by clicking on the first link element on a practice page

Starting URL: https://www.leafground.com/link.xhtml

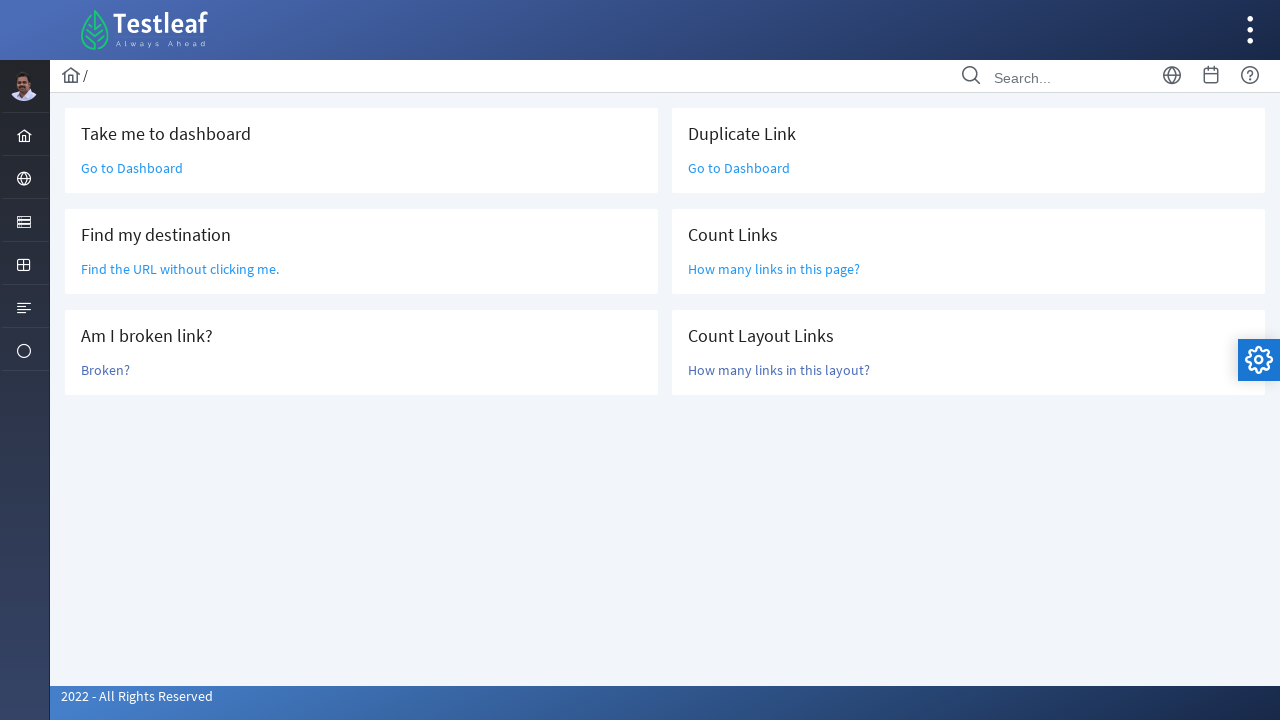

Navigated to hyperlink practice page
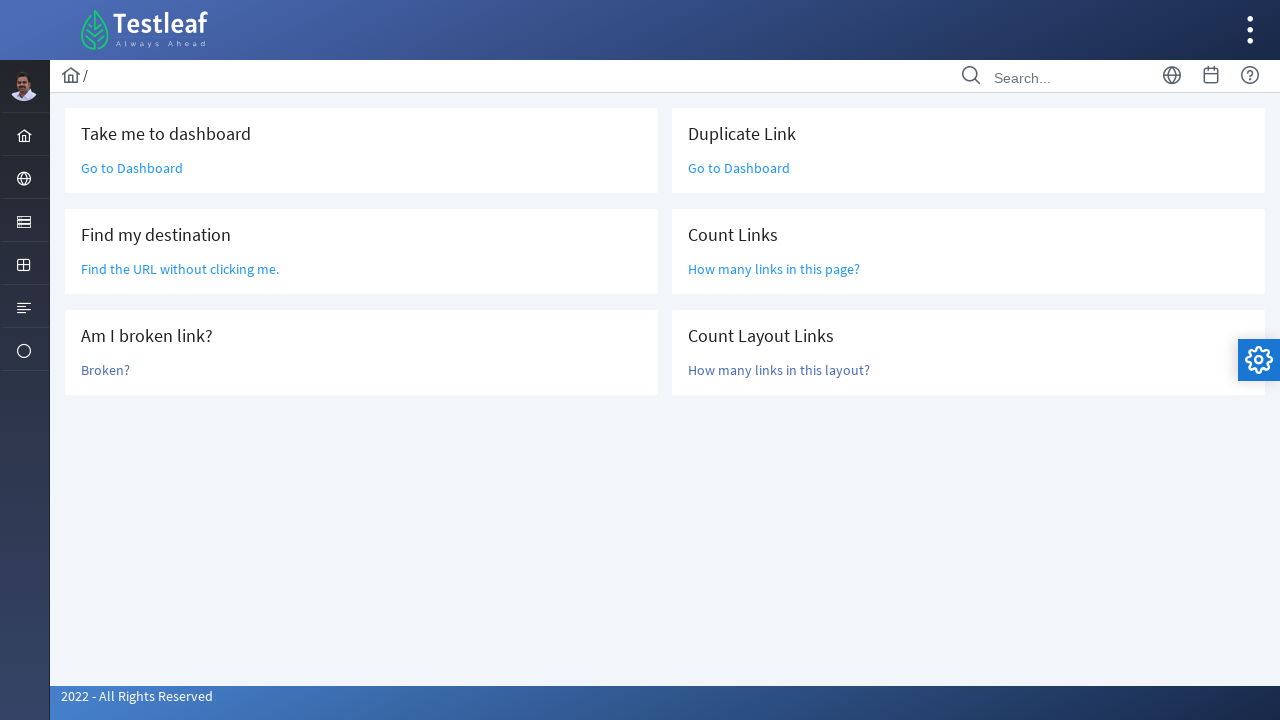

Clicked on the first hyperlink element at (132, 168) on (//a[@class='ui-link ui-widget'])[1]
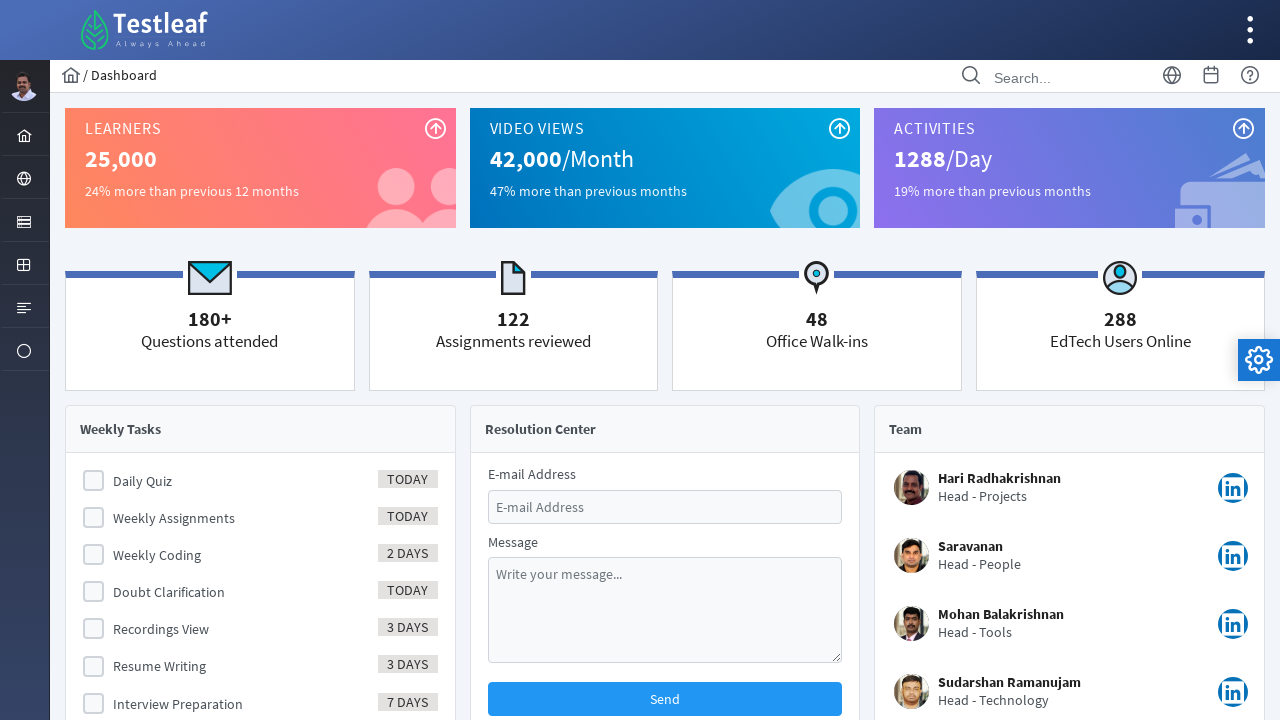

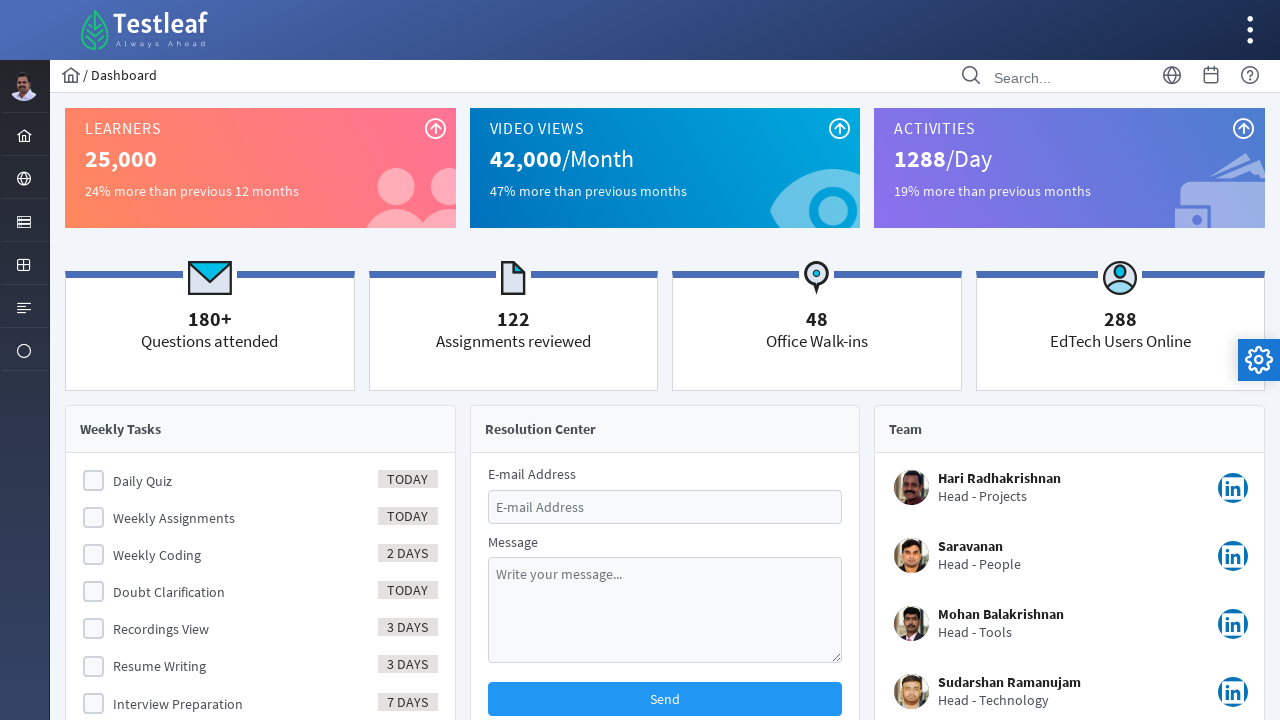